Tests typing a name into an autocomplete input field using keyboard actions, demonstrating shift key usage to capitalize the first letter (typing "Behruz")

Starting URL: https://demoqa.com/auto-complete

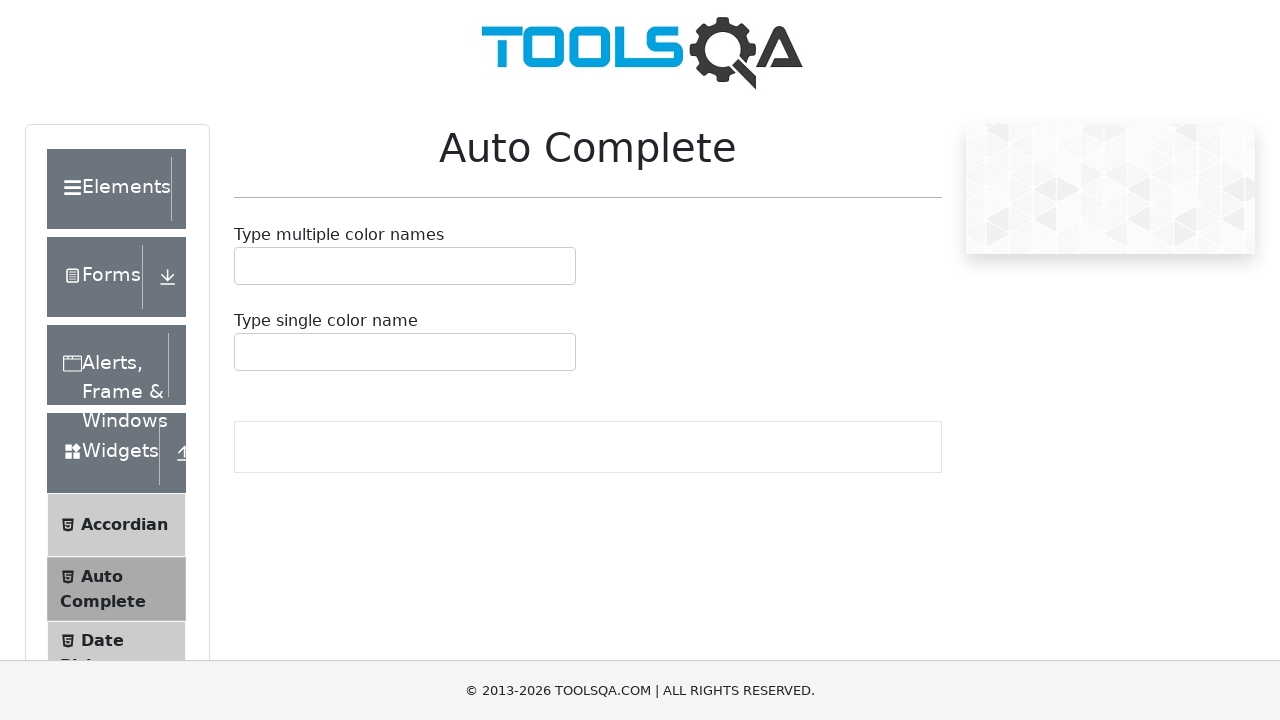

Clicked on the autocomplete input container at (405, 352) on #autoCompleteSingleContainer
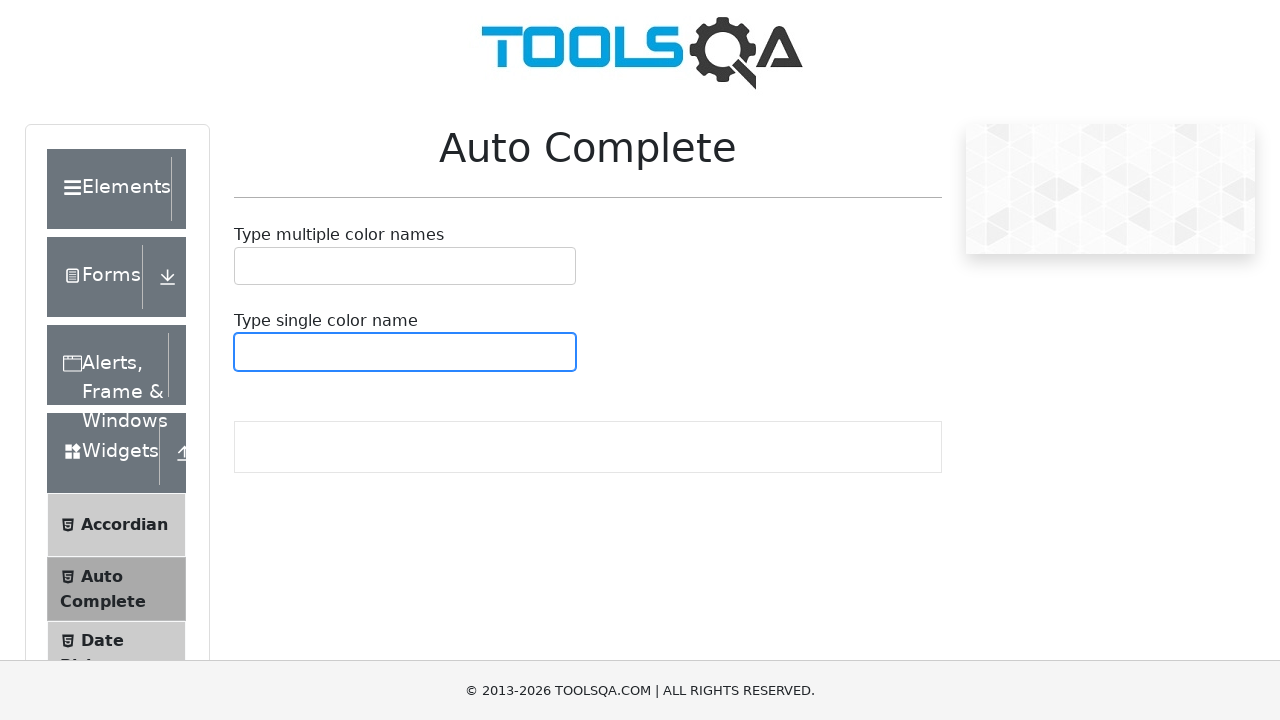

Pressed Shift key down
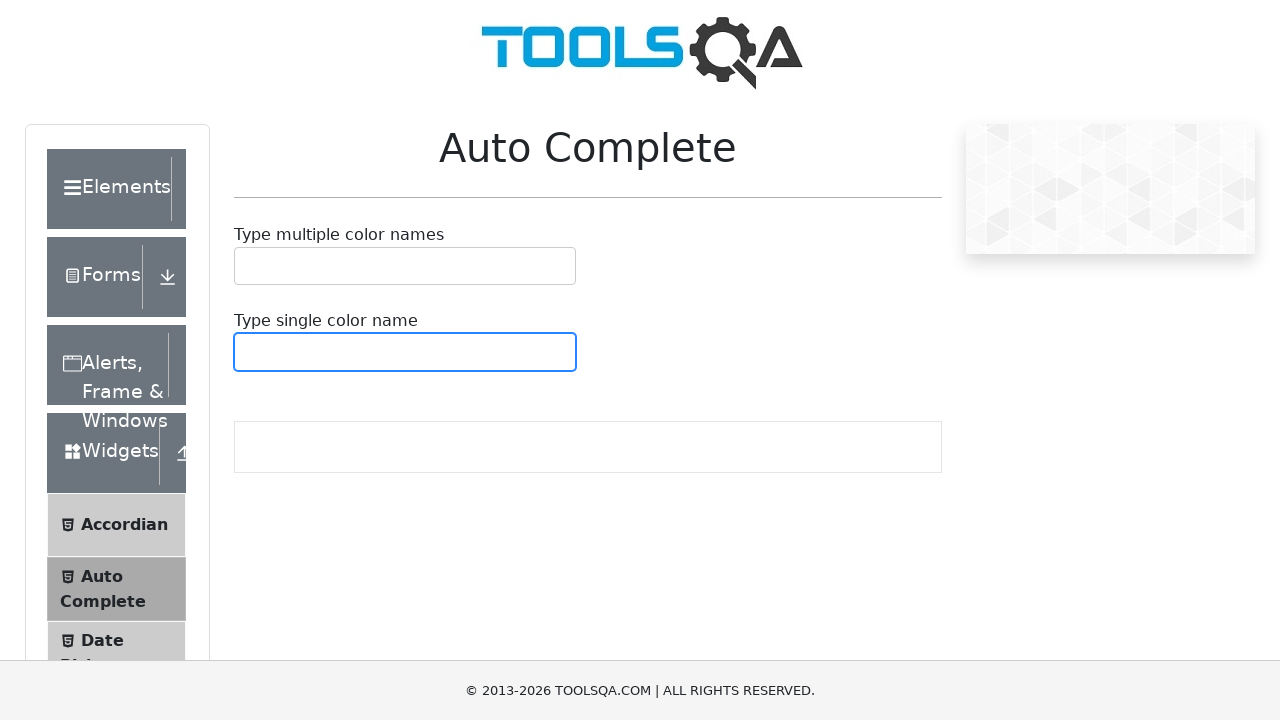

Pressed 'B' with Shift held to capitalize
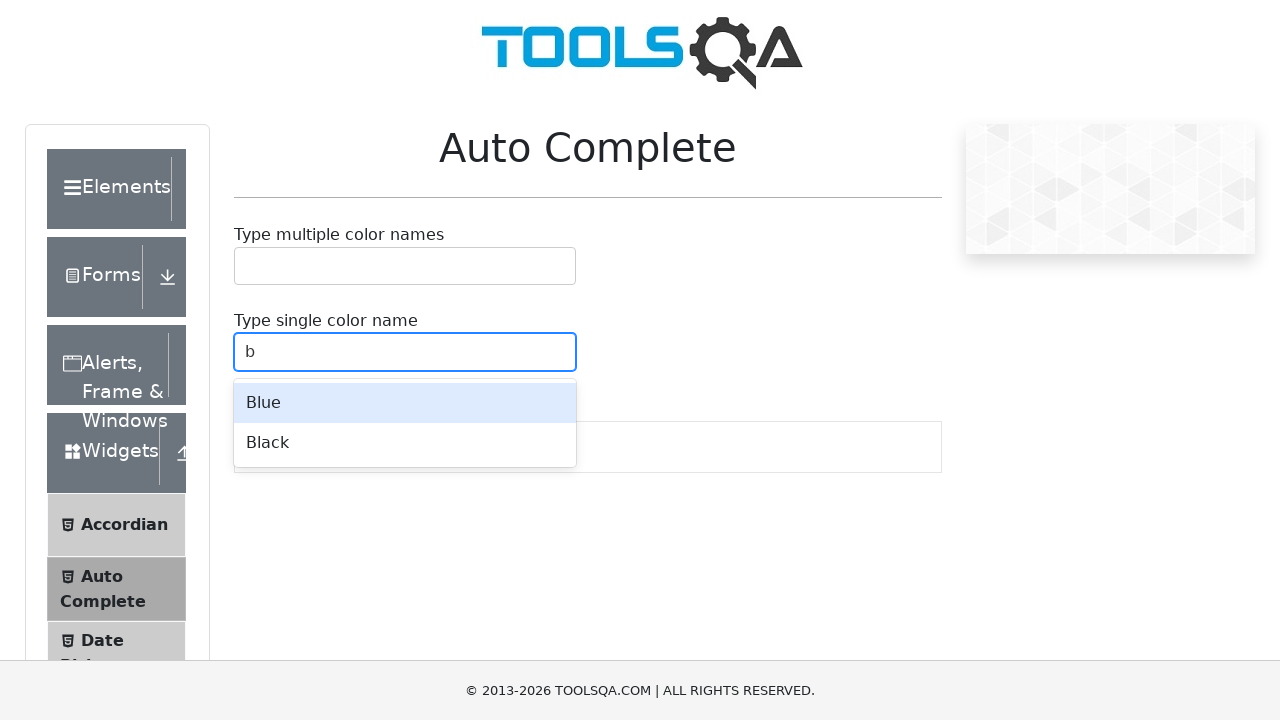

Released Shift key
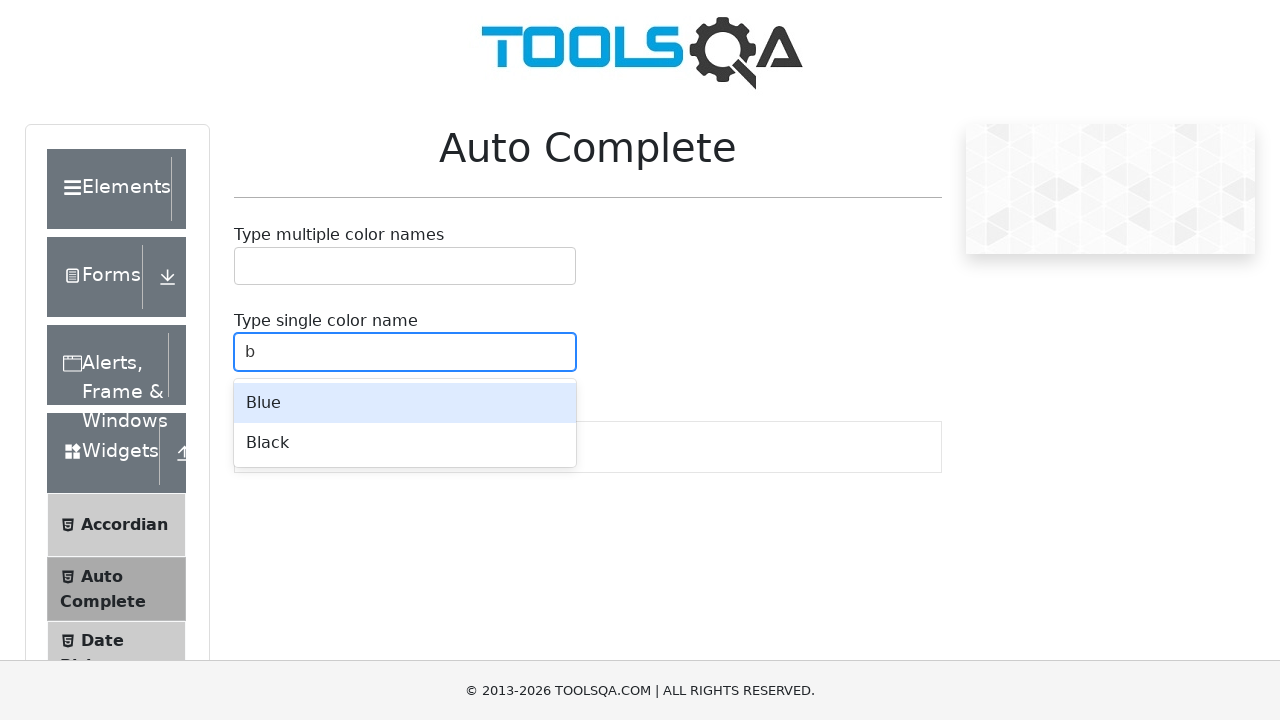

Typed 'ehruz' to complete the name 'Behruz'
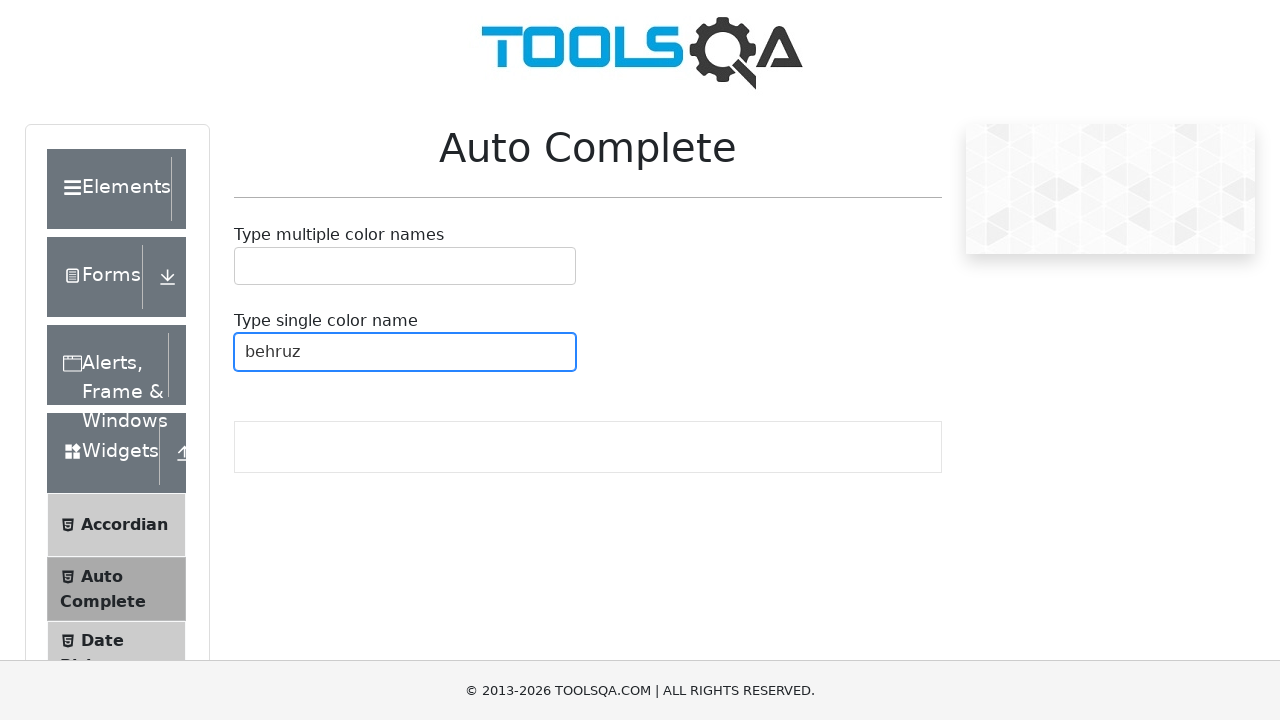

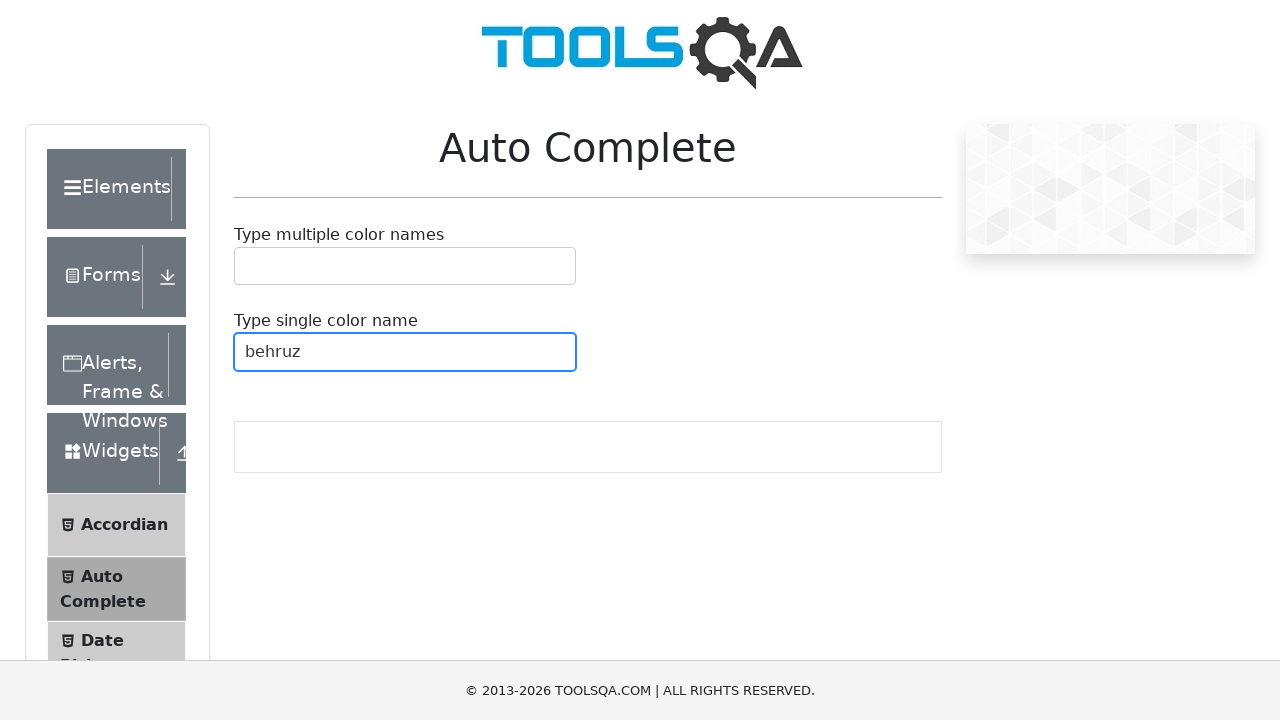